Tests dynamic loading functionality by navigating to Example 1, clicking start button, and waiting for loading indicator to disappear before verifying content

Starting URL: http://the-internet.herokuapp.com/

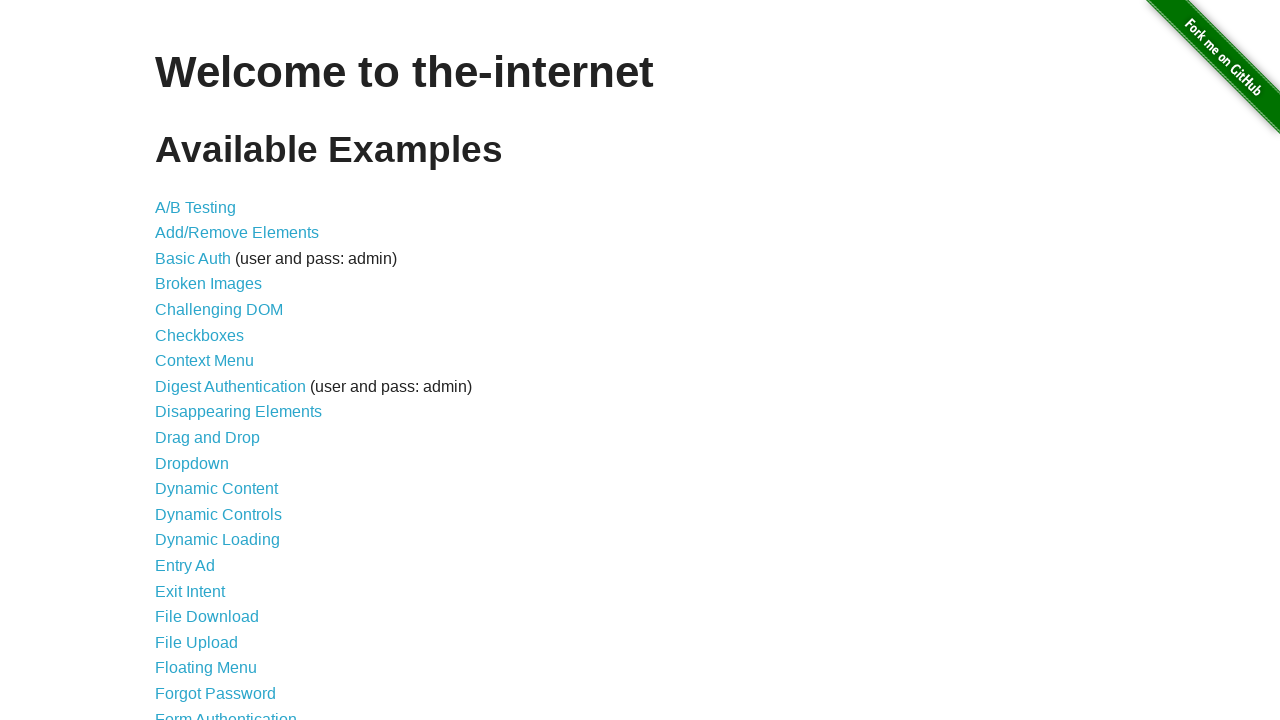

Clicked on Dynamic Loading link at (218, 540) on text=Dynamic Loading
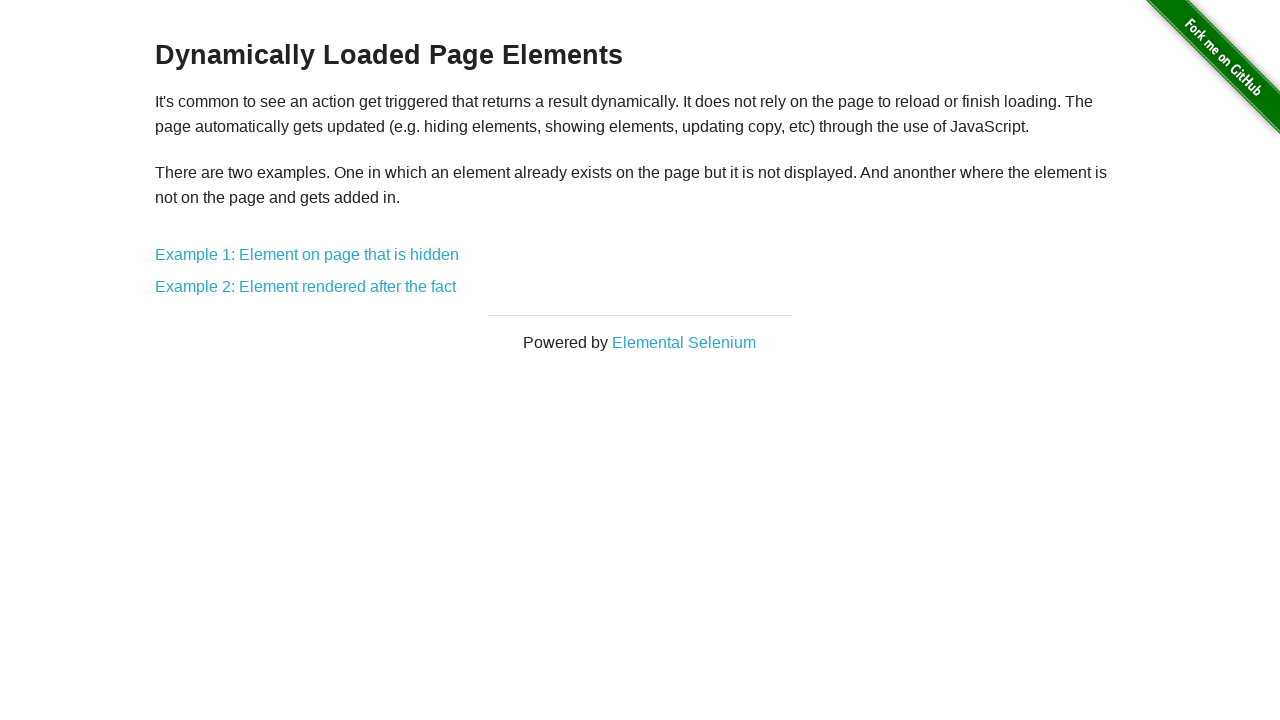

Clicked on Example 1 link at (307, 255) on text=Example 1:
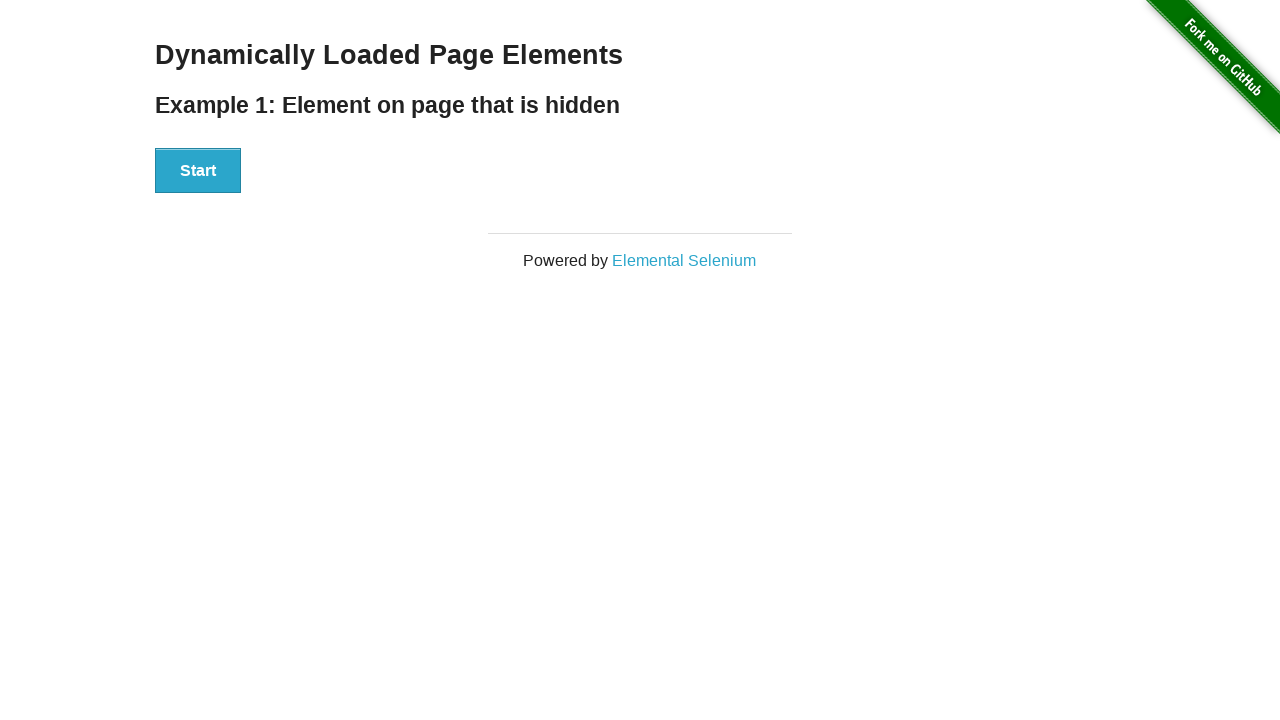

Clicked the start button at (198, 171) on #start>button
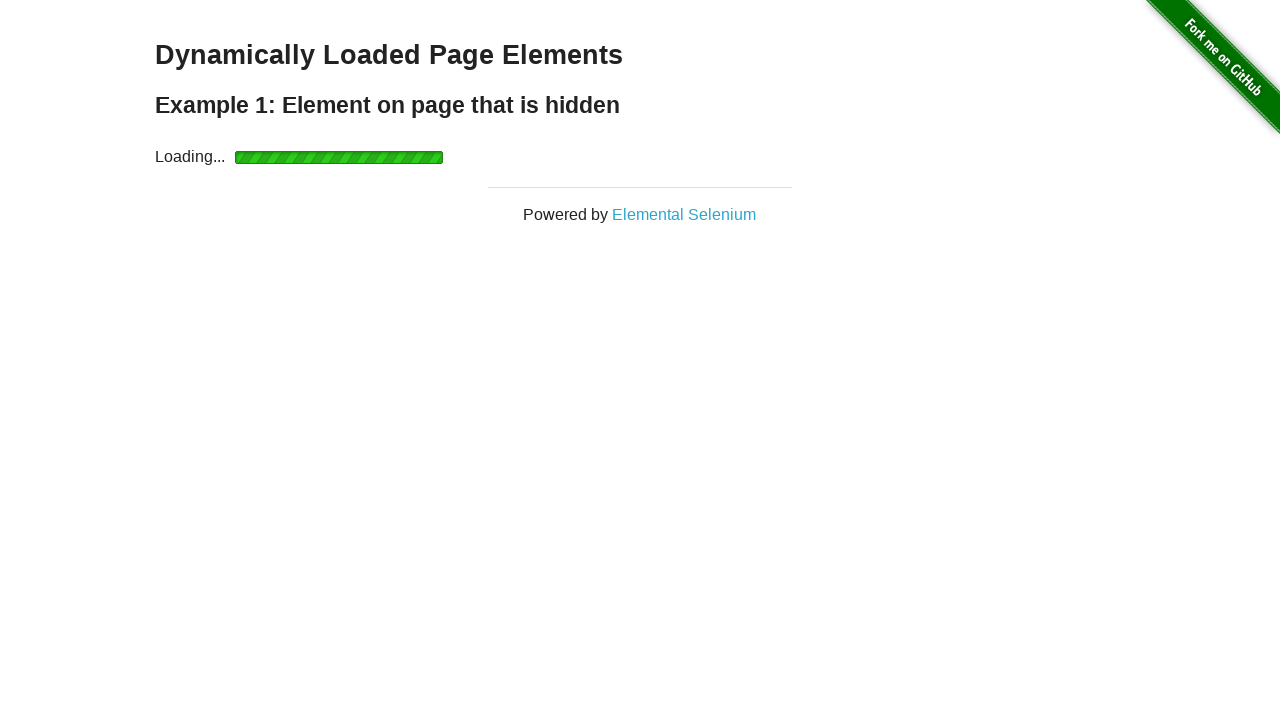

Loading indicator disappeared
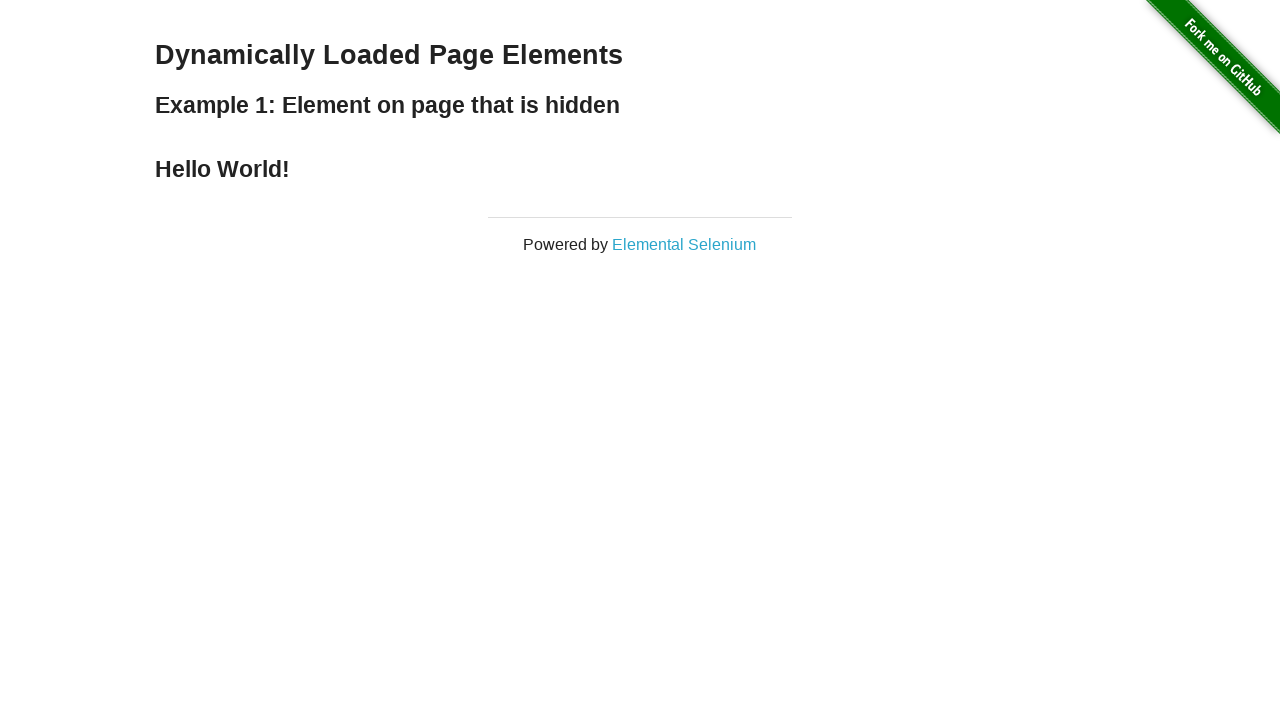

Finish content loaded and verified
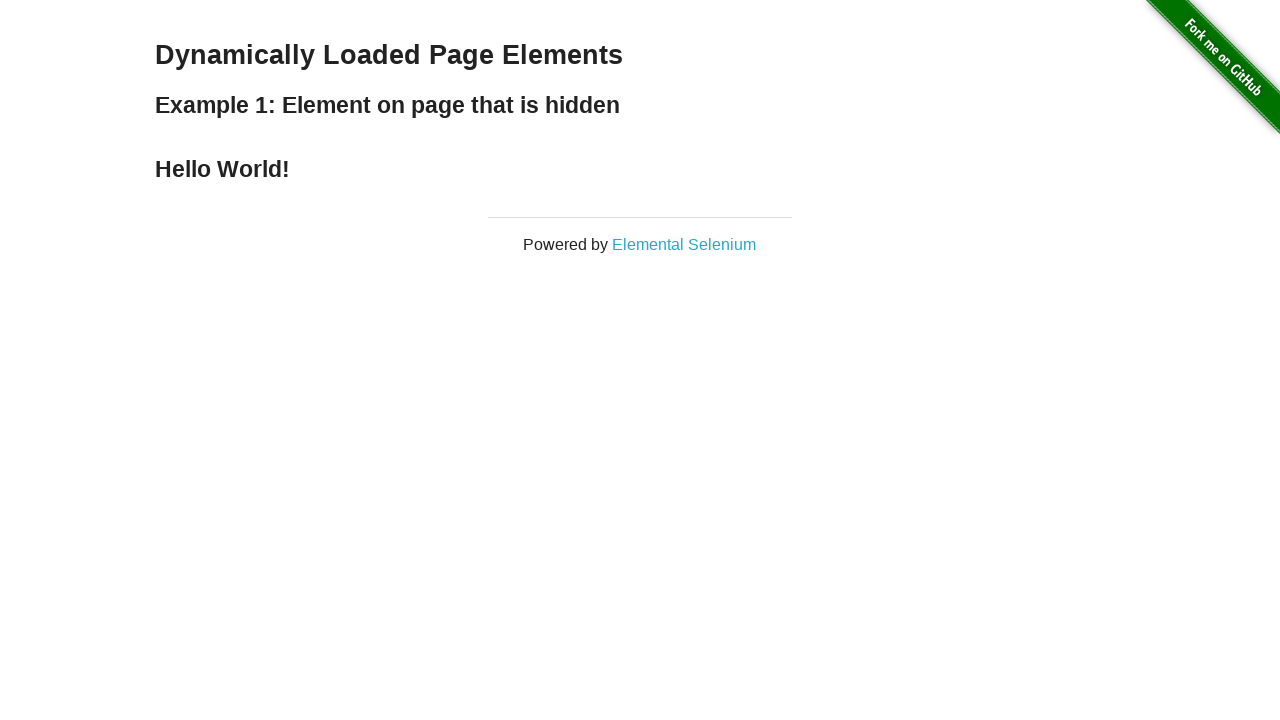

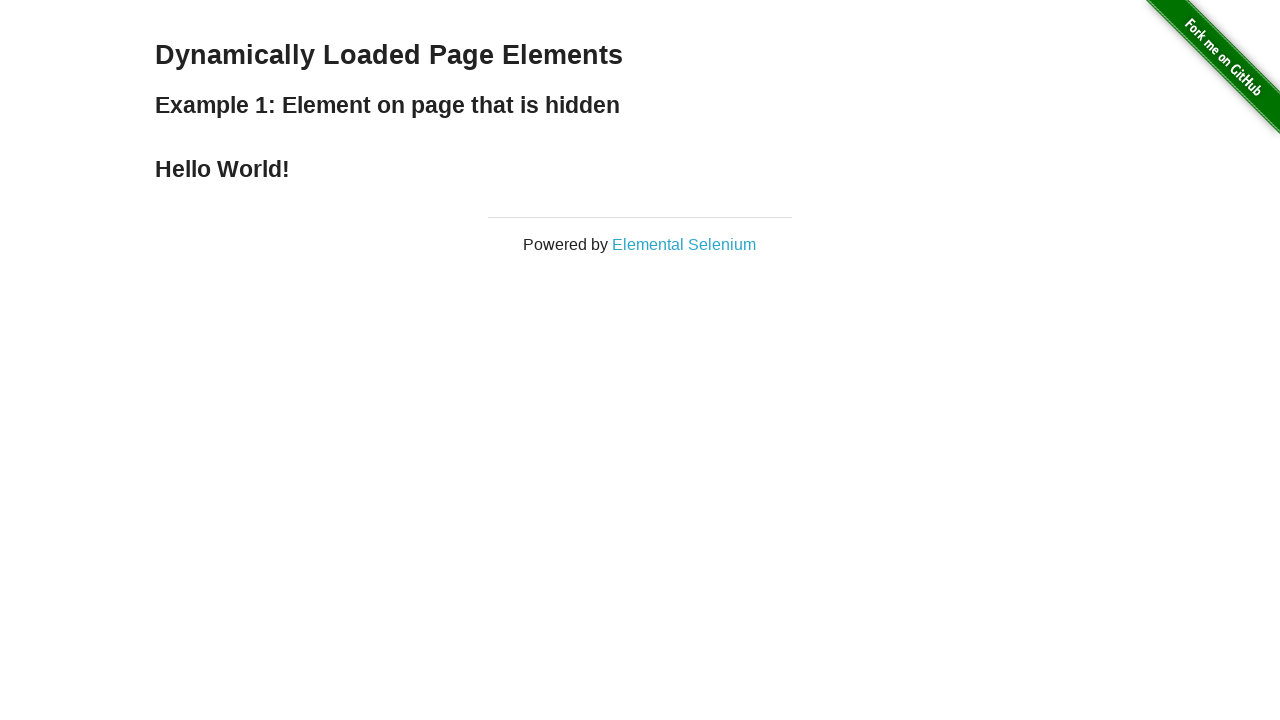